Navigates to FirstCry website and clicks on the "BOY FASHION" category link to test navigation functionality.

Starting URL: https://www.firstcry.com/

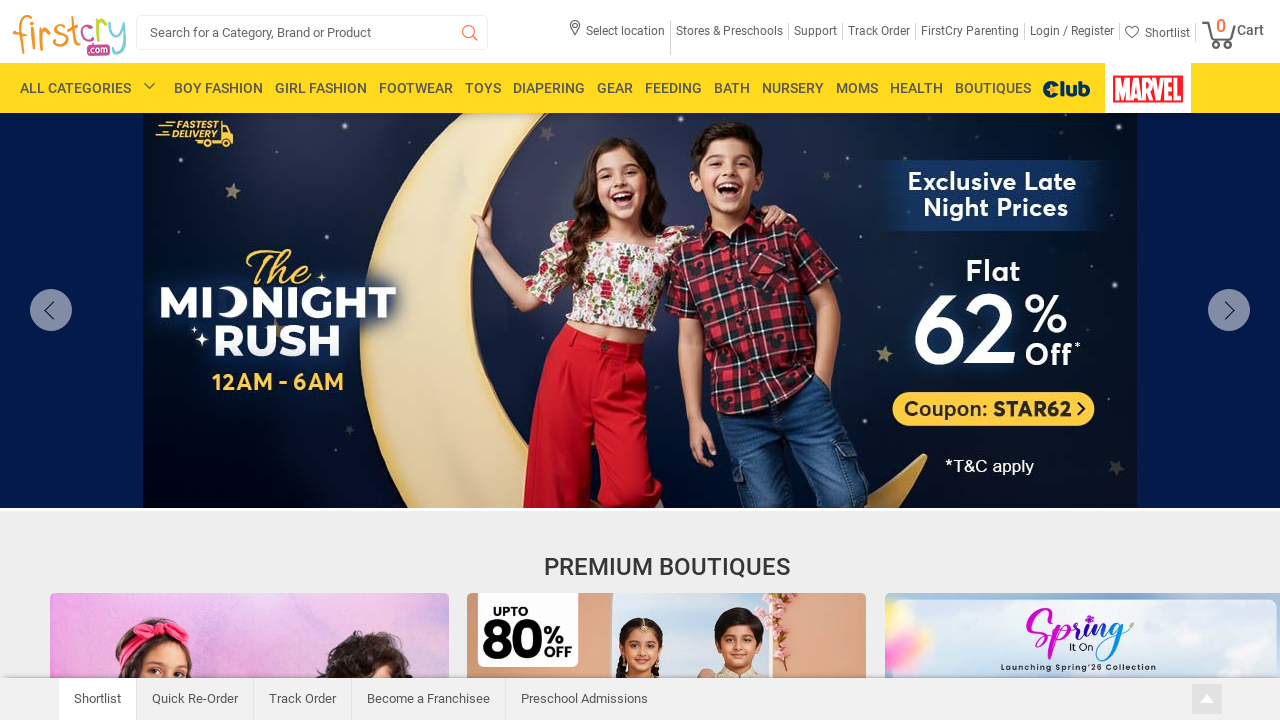

Waited for page to load with domcontentloaded state
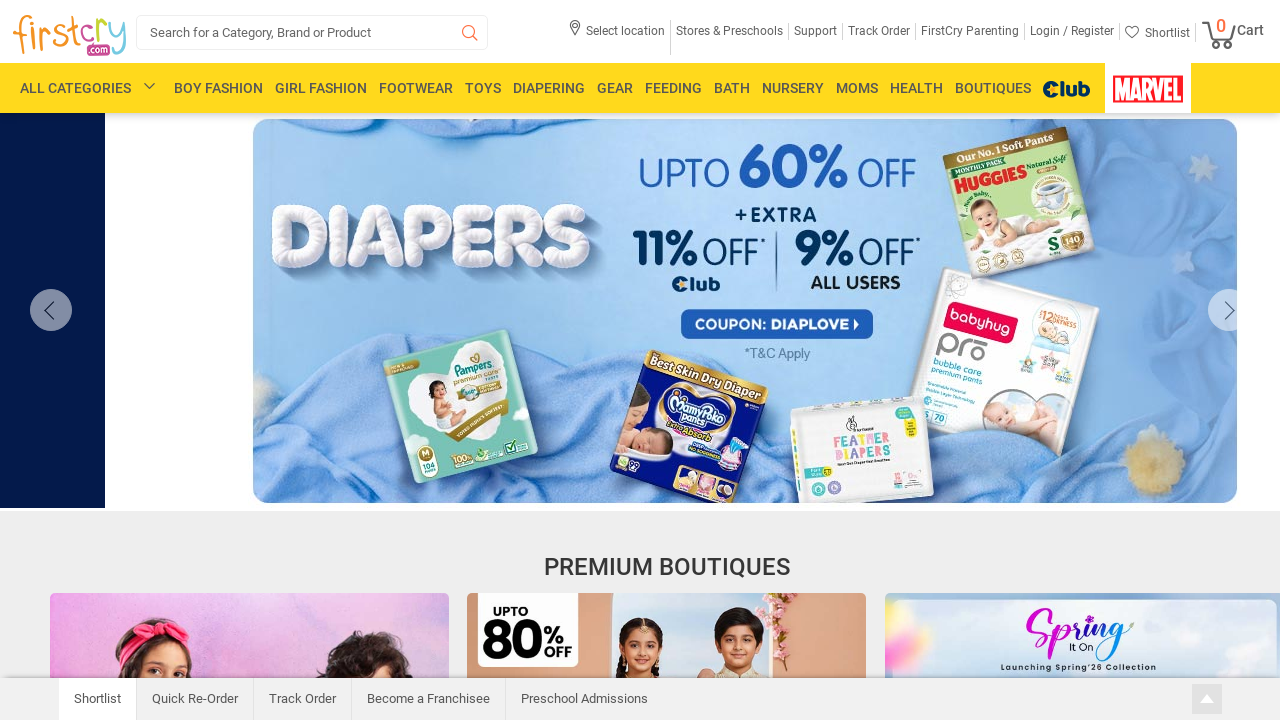

Clicked on the BOY FASHION category link at (218, 88) on a:has-text('BOY FASHION')
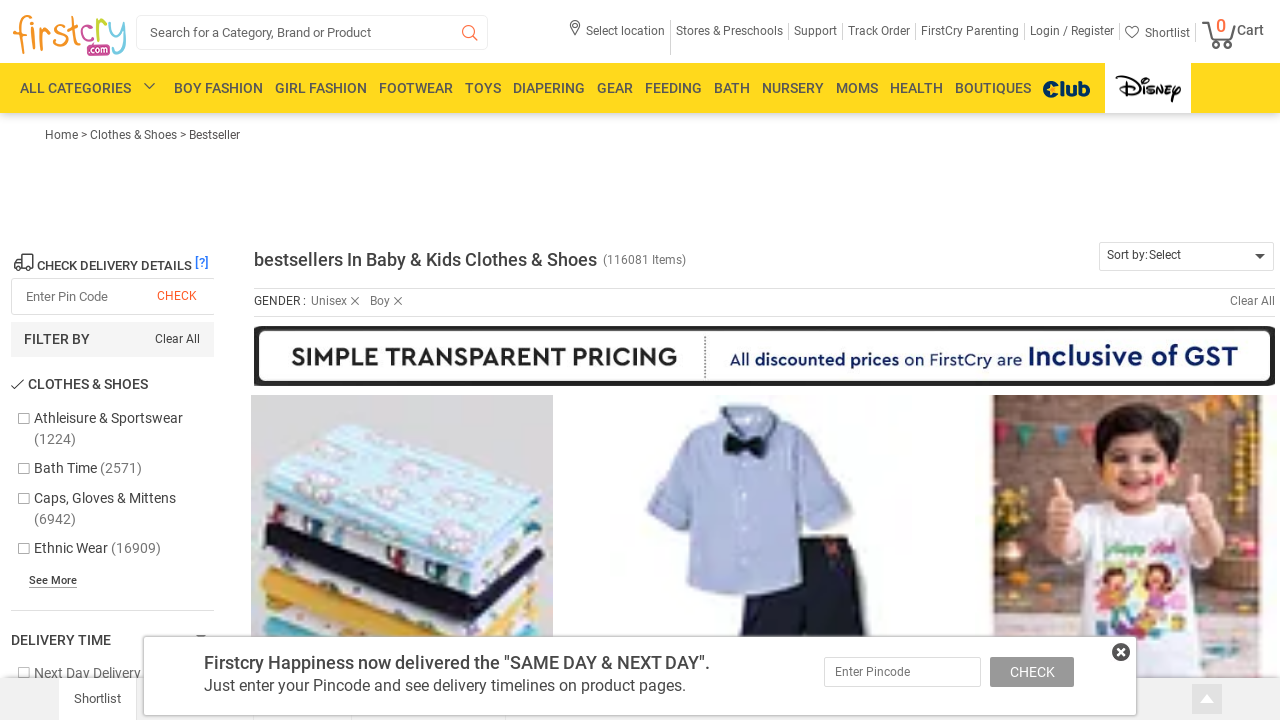

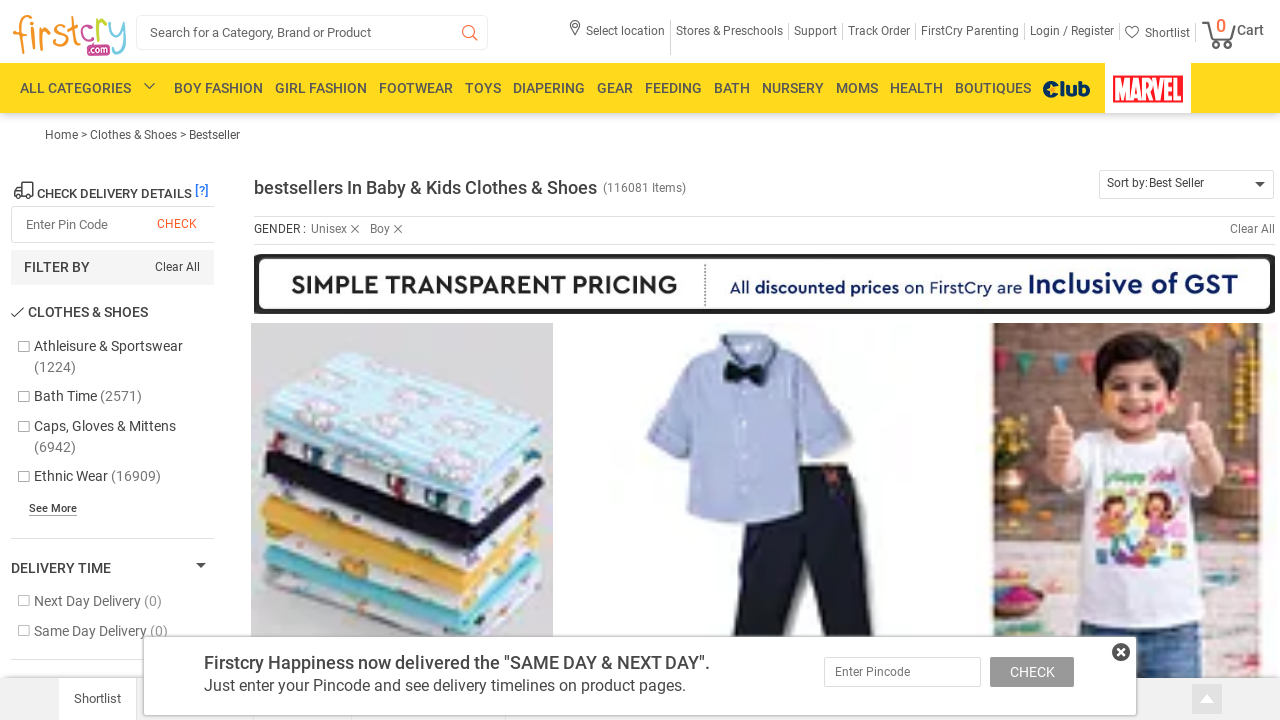